Tests email confirmation validation when confirmation email doesn't match

Starting URL: https://alada.vn/tai-khoan/dang-ky.html

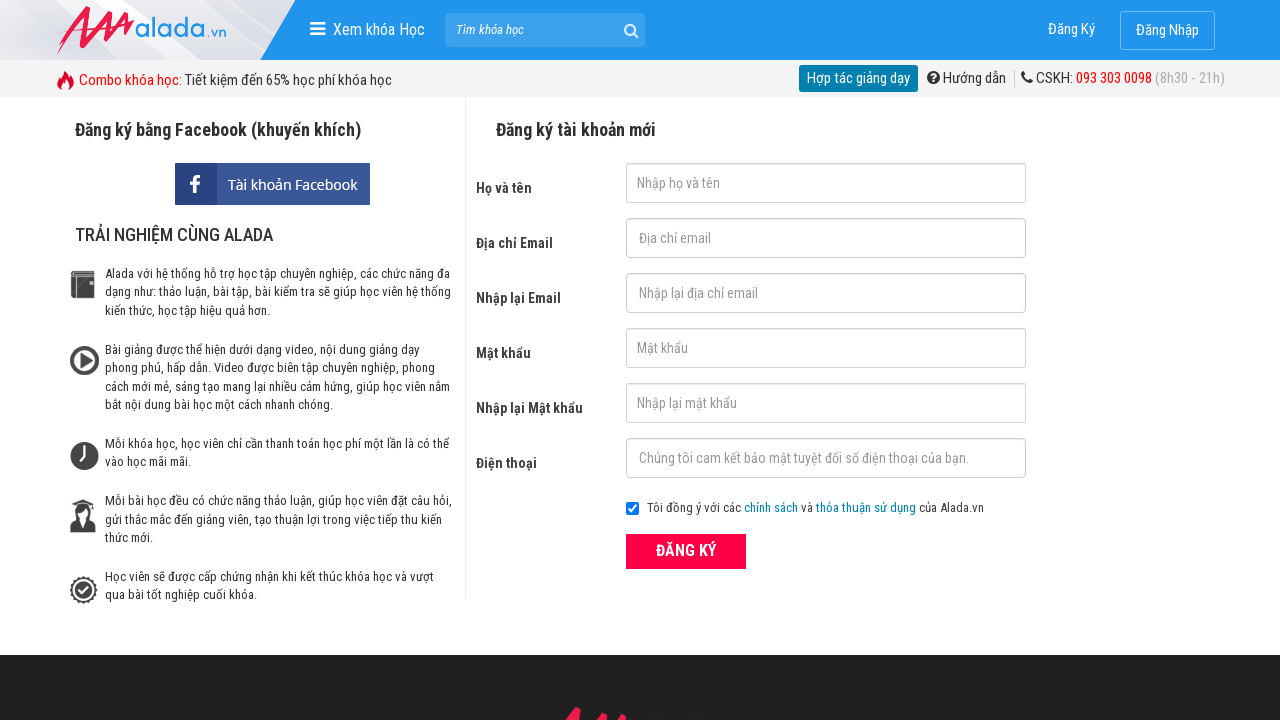

Filled first name field with 'Parisa Vu' on #txtFirstname
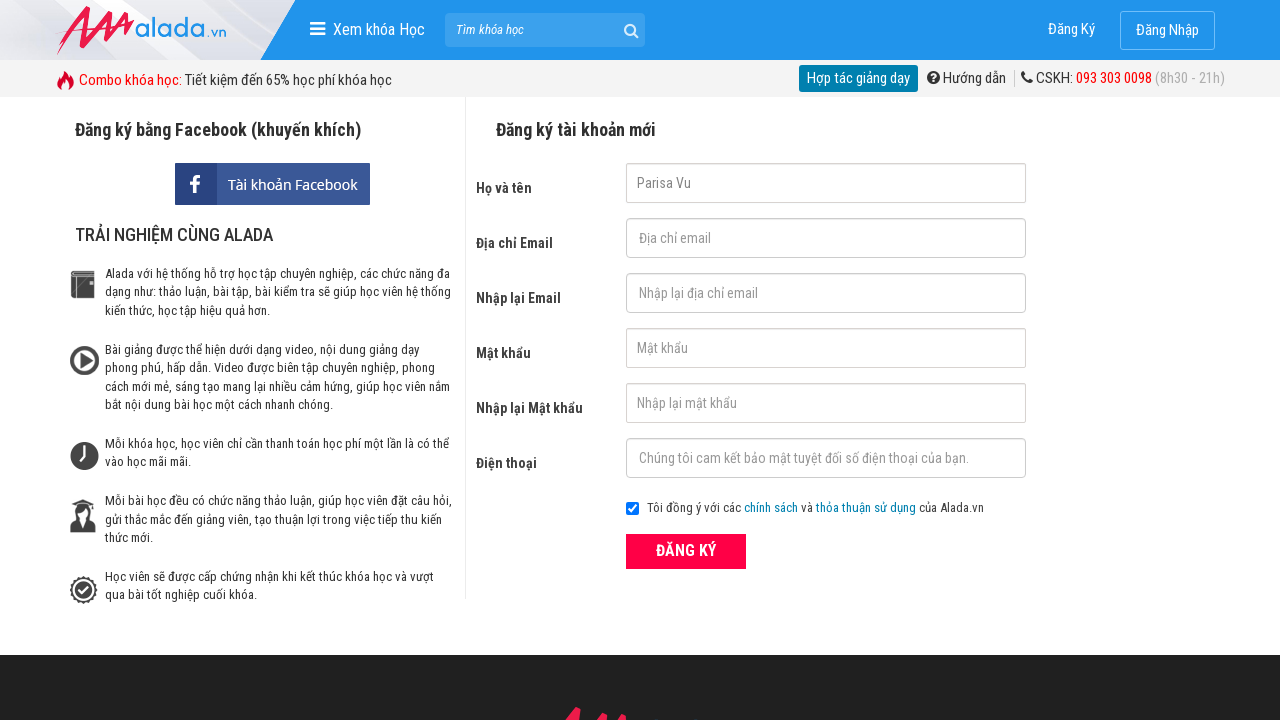

Filled email field with 'parisavu@gmail.com' on #txtEmail
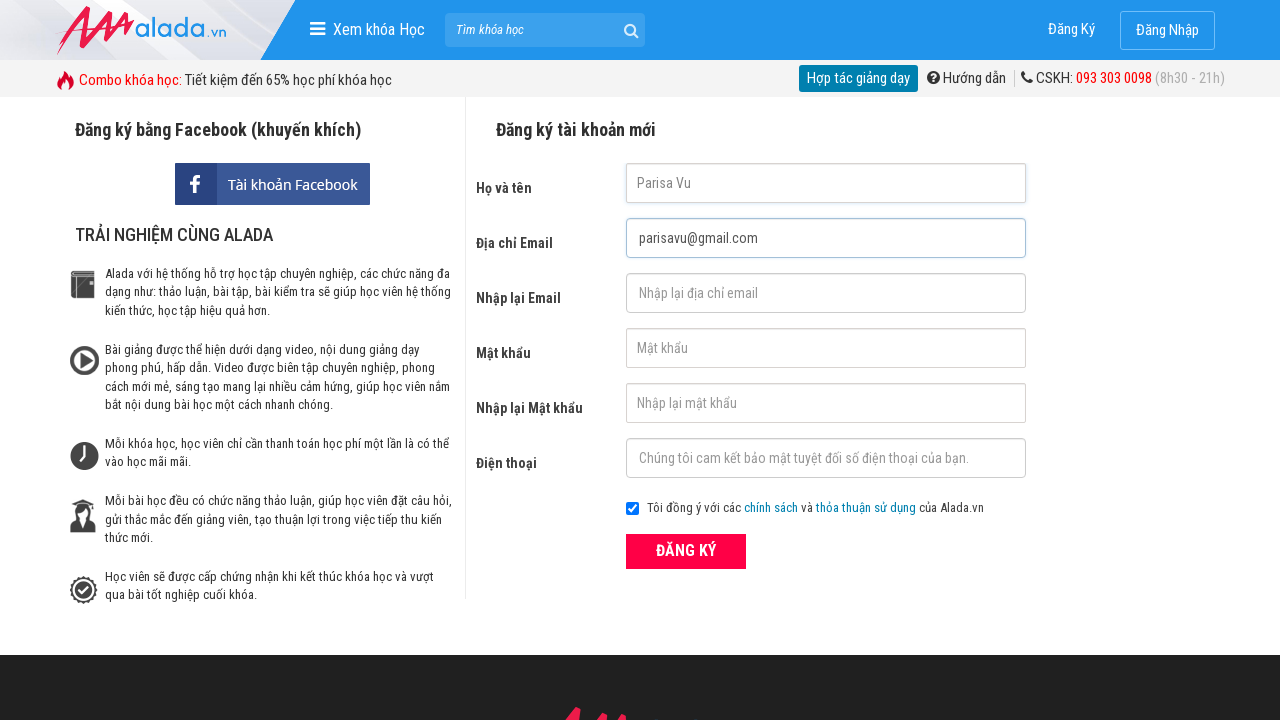

Filled confirmation email field with mismatched email '123@134.com@' on #txtCEmail
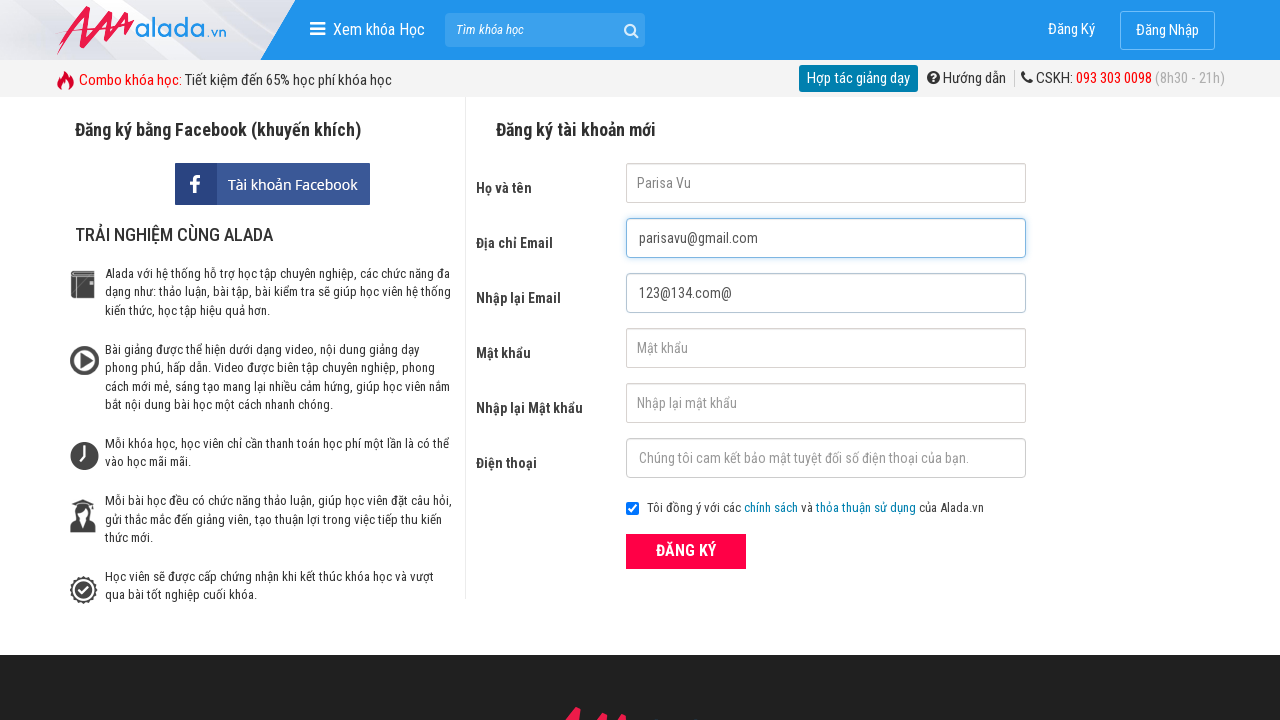

Filled password field with '123456' on #txtPassword
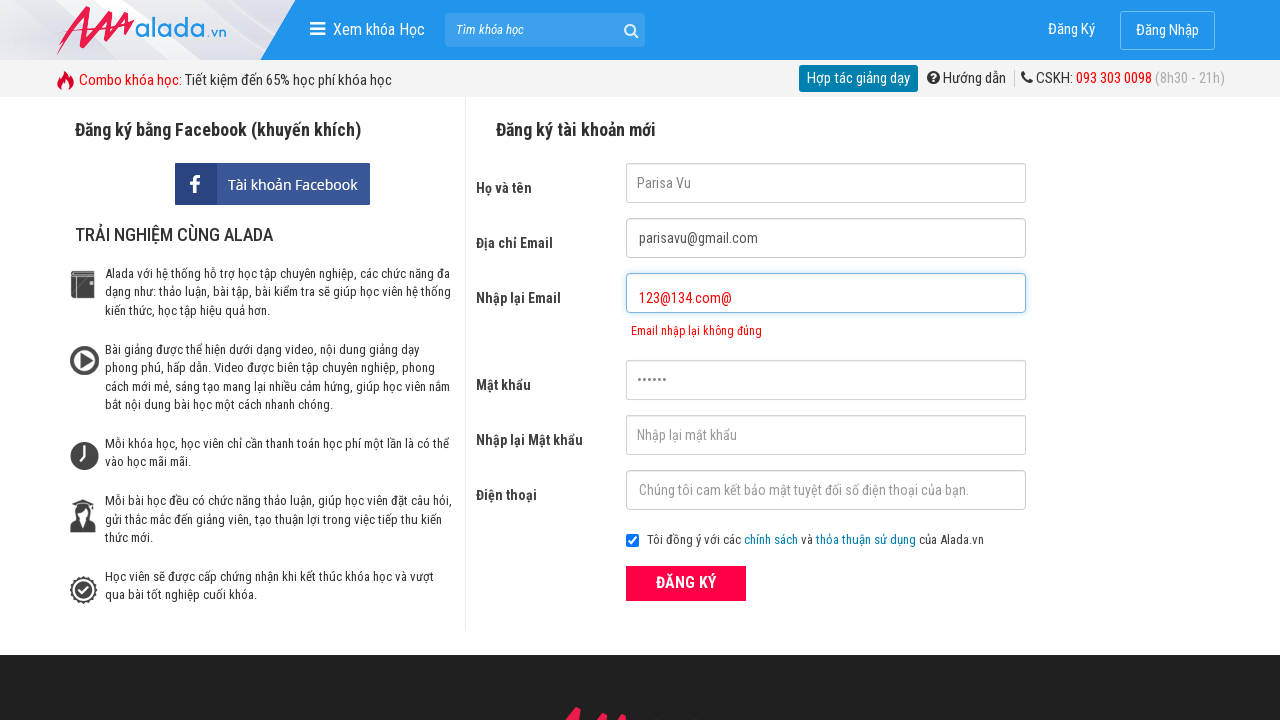

Filled confirmation password field with '123456' on #txtCPassword
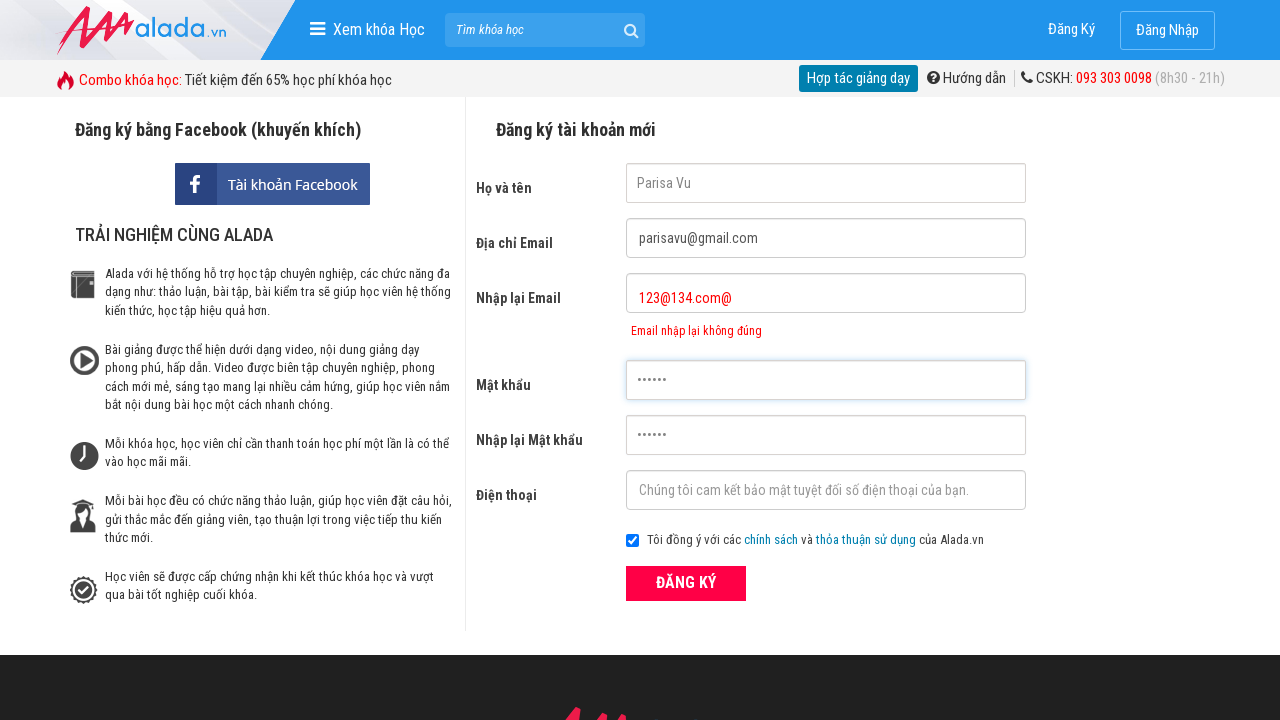

Filled phone field with '0889888666' on #txtPhone
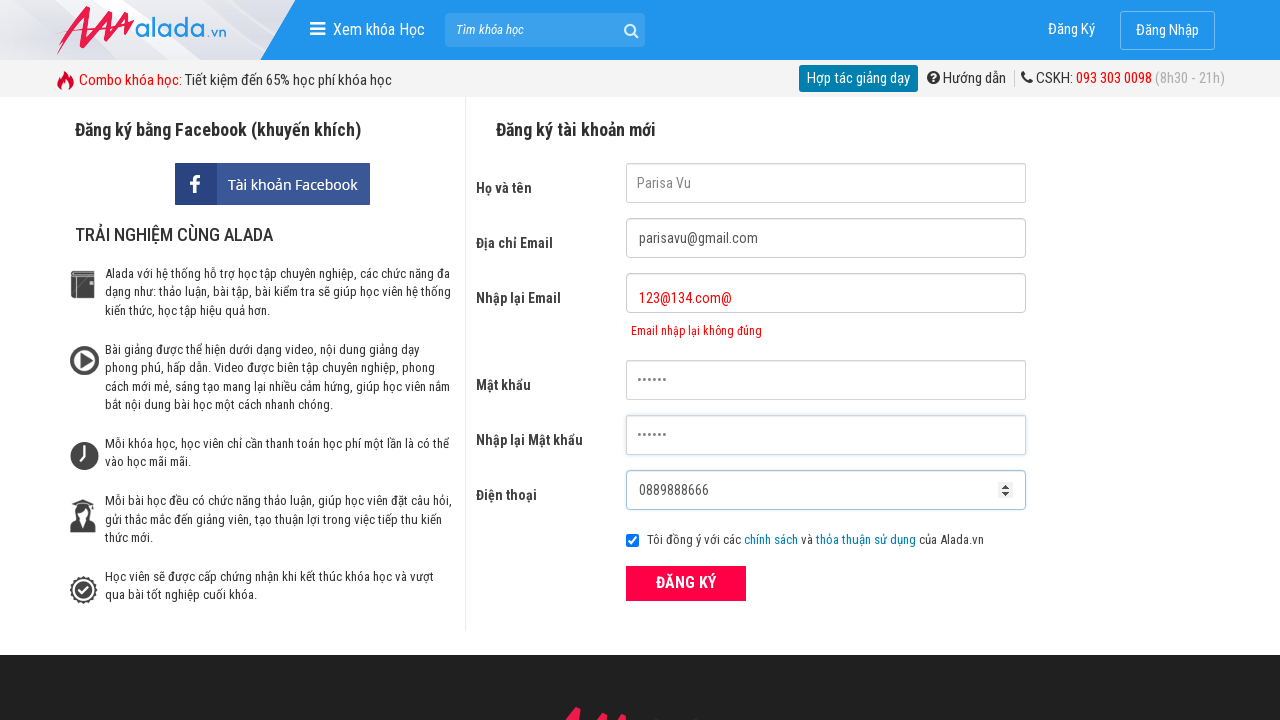

Inline validation error appeared for confirmation email field
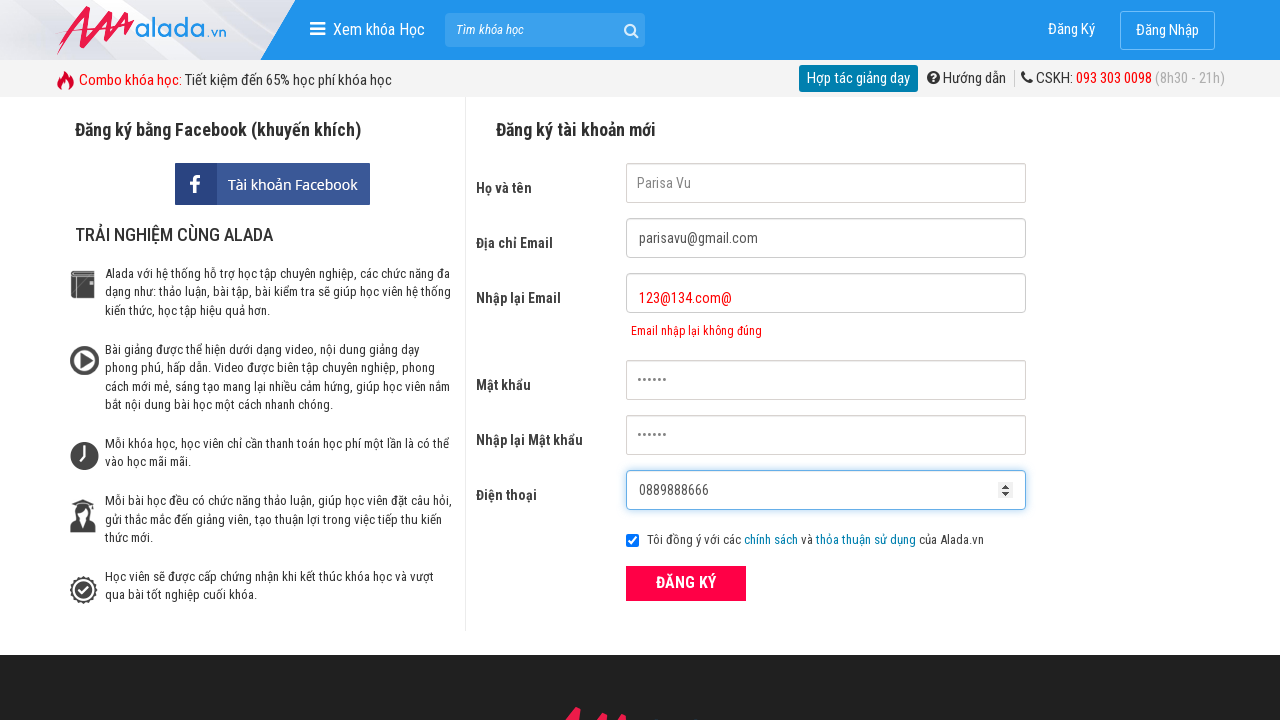

Clicked register button with invalid confirmation email at (686, 583) on xpath=//form[@id='frmLogin']//button
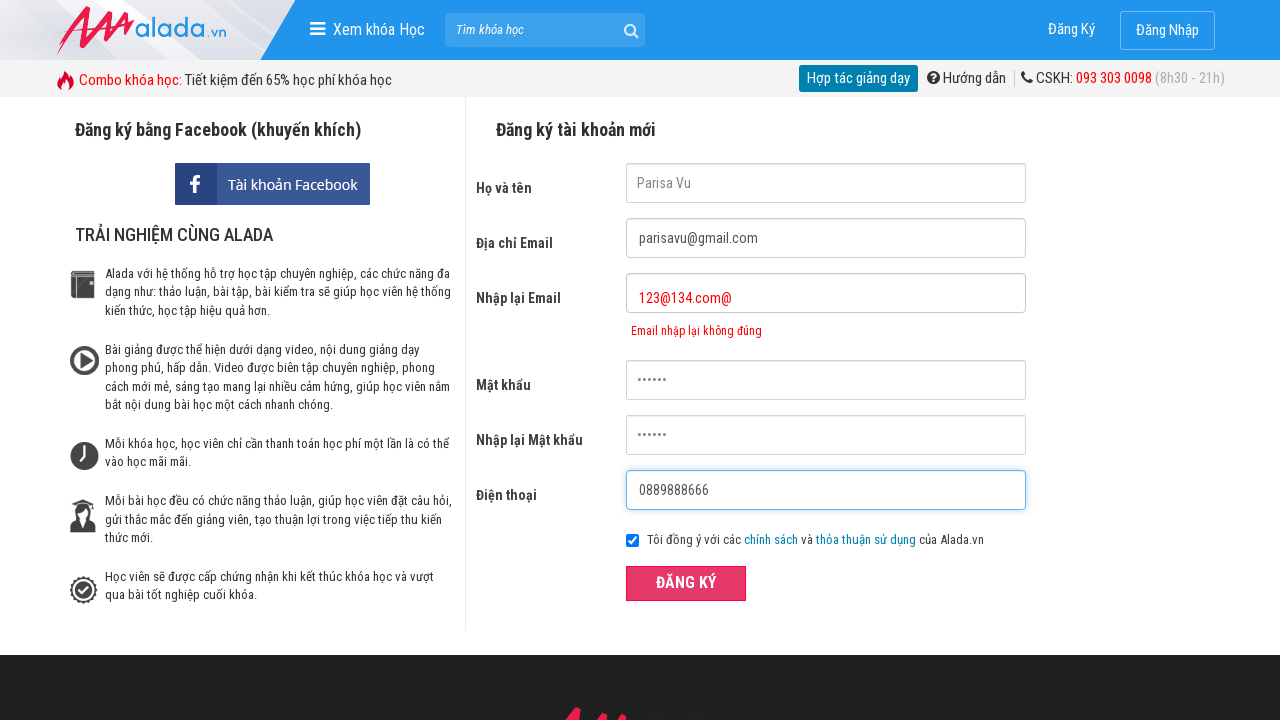

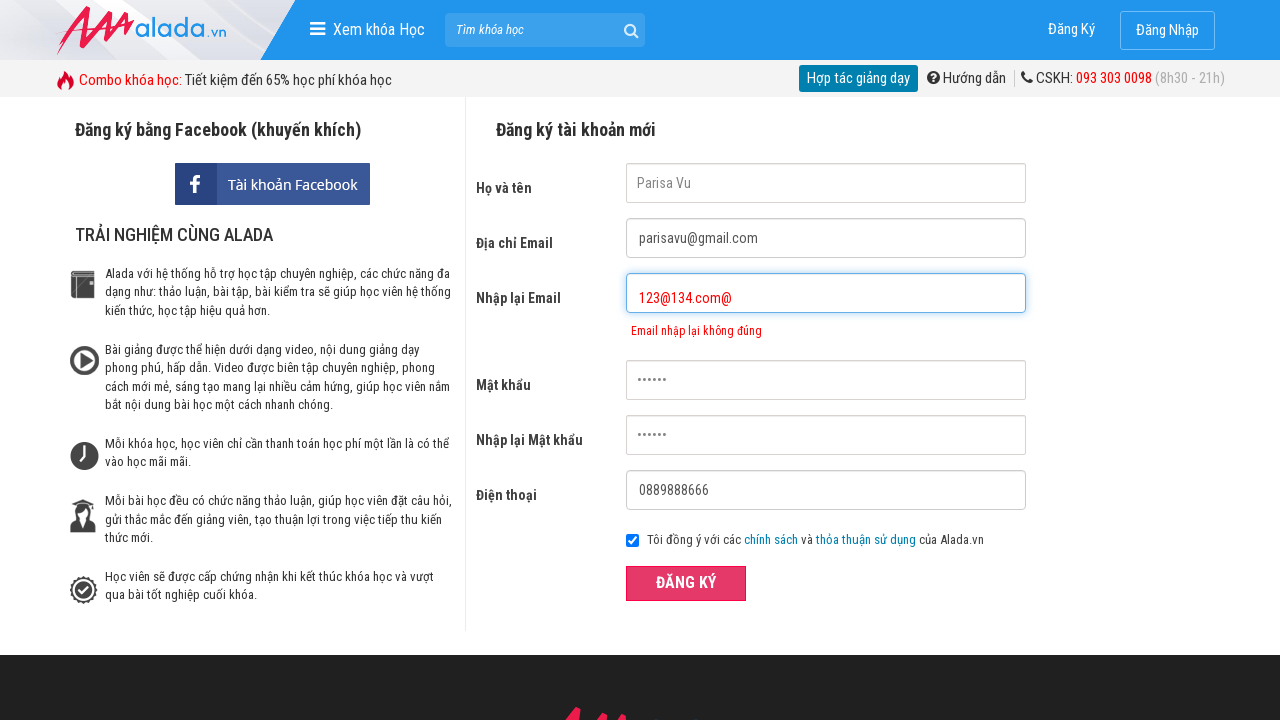